Tests various alert dialog interactions including simple alert acceptance, confirm dialog dismissal, and prompt dialog with text input

Starting URL: https://www.leafground.com/alert.xhtml

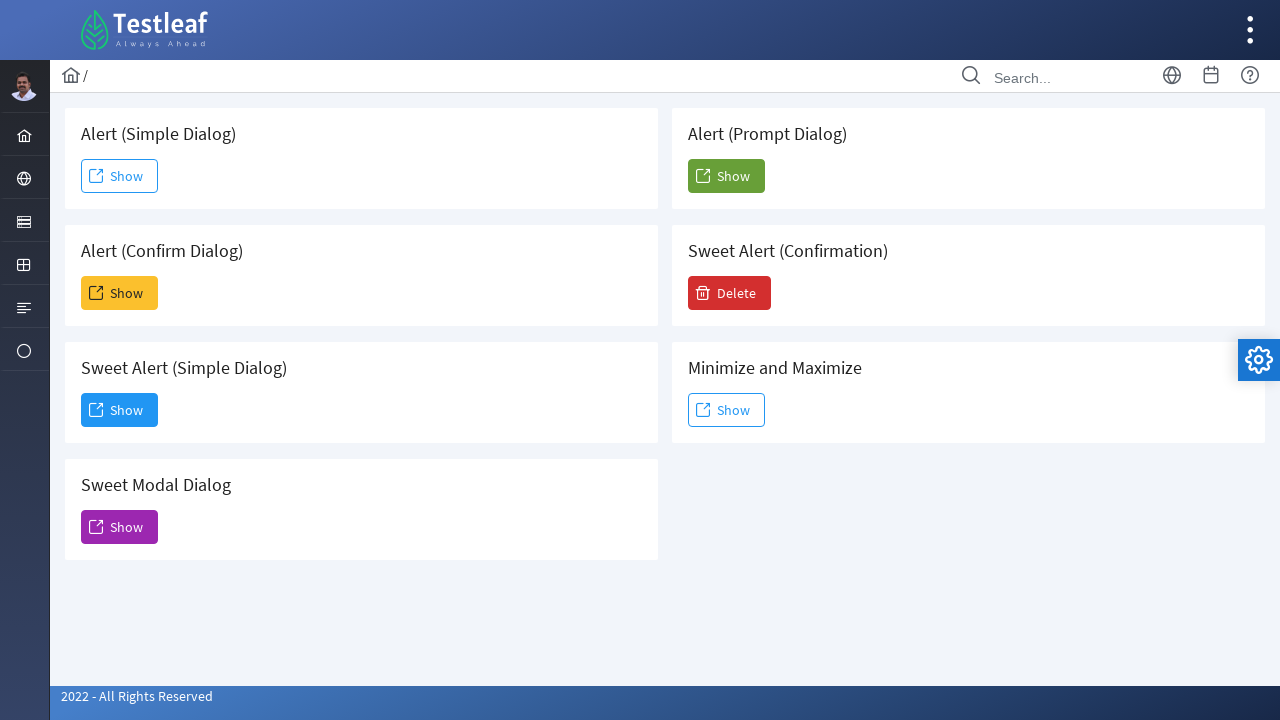

Clicked button to trigger simple alert dialog at (120, 176) on #j_idt88\:j_idt91
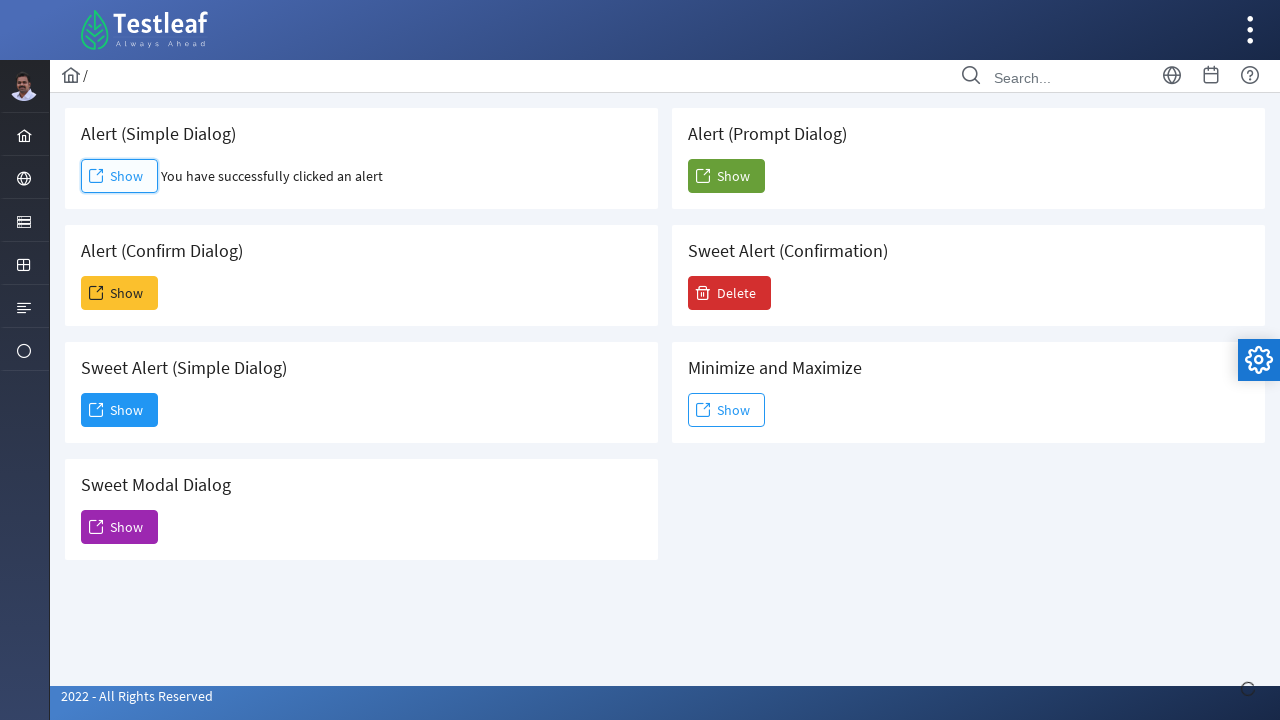

Set up dialog handler to accept alert
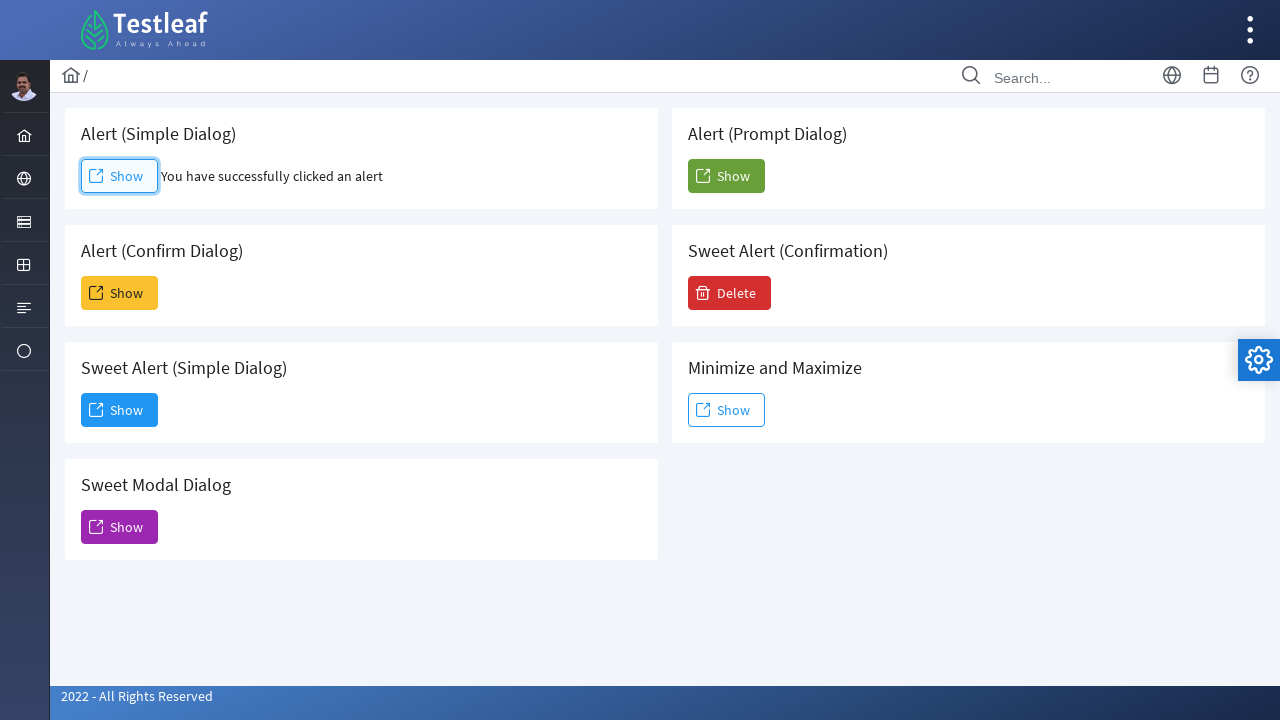

Waited 3 seconds for alert dialog interaction to complete
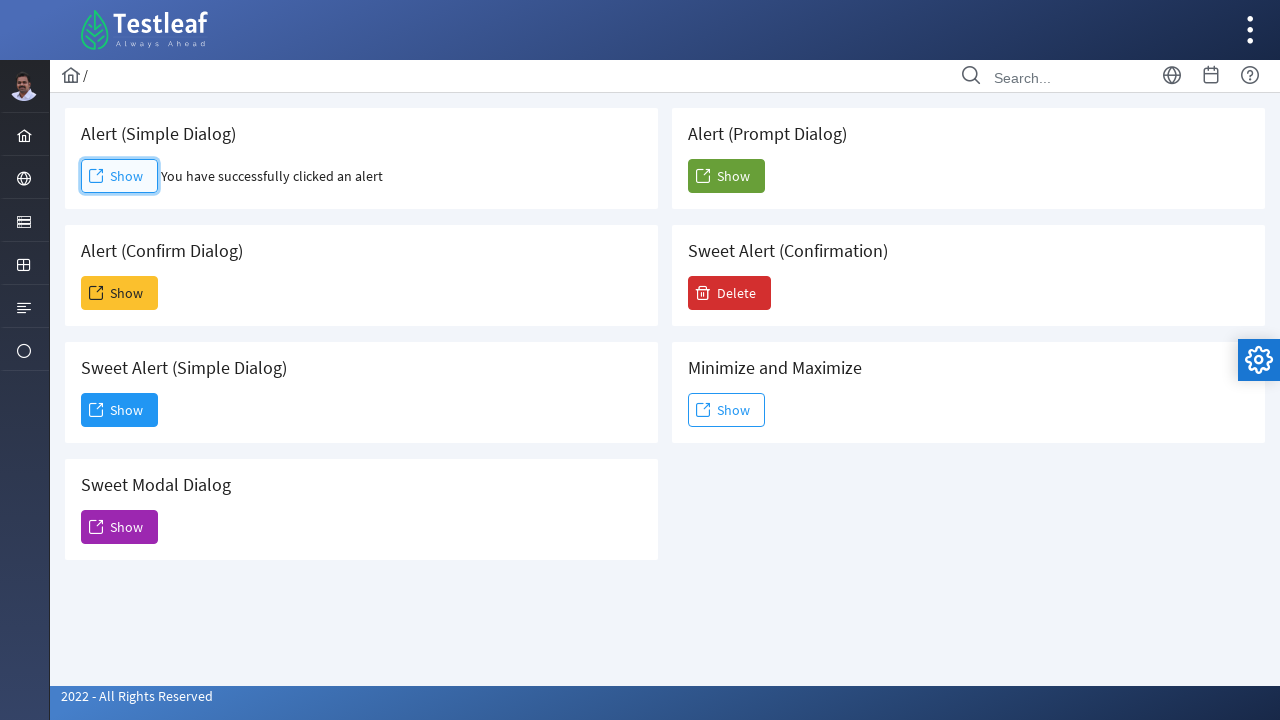

Clicked button to trigger confirm dialog at (120, 293) on #j_idt88\:j_idt93
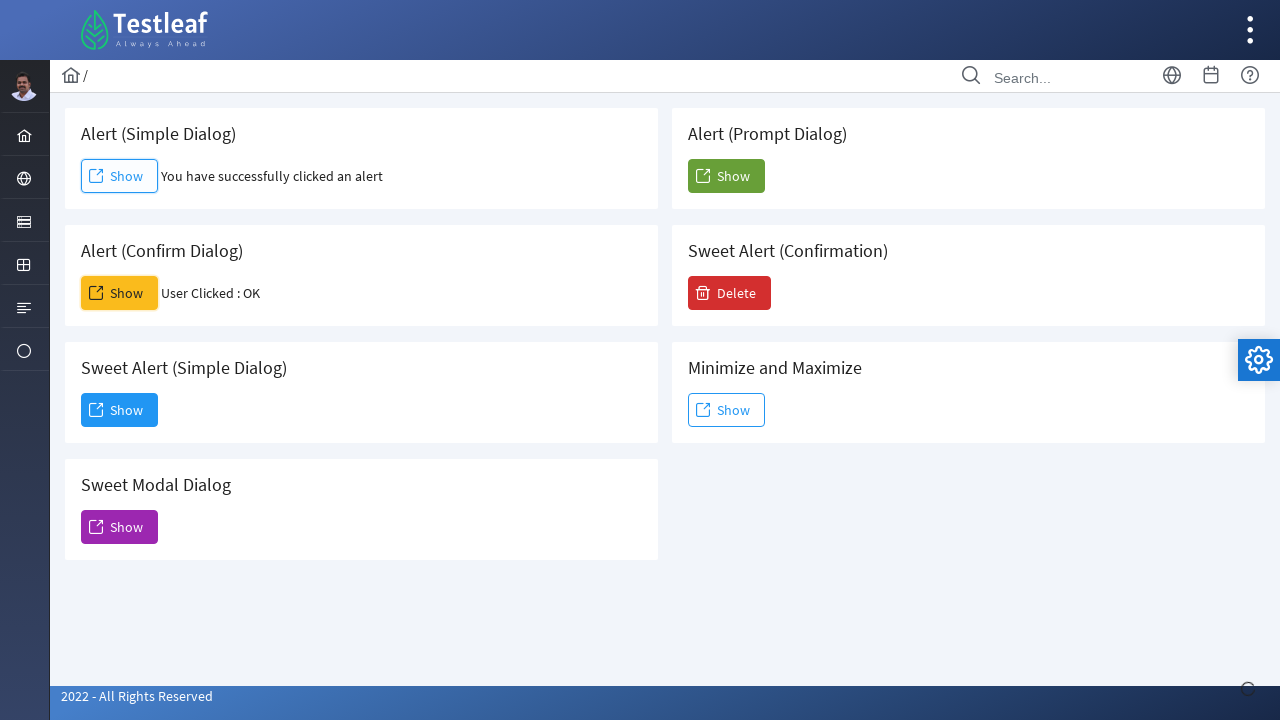

Set up dialog handler to dismiss confirm dialog
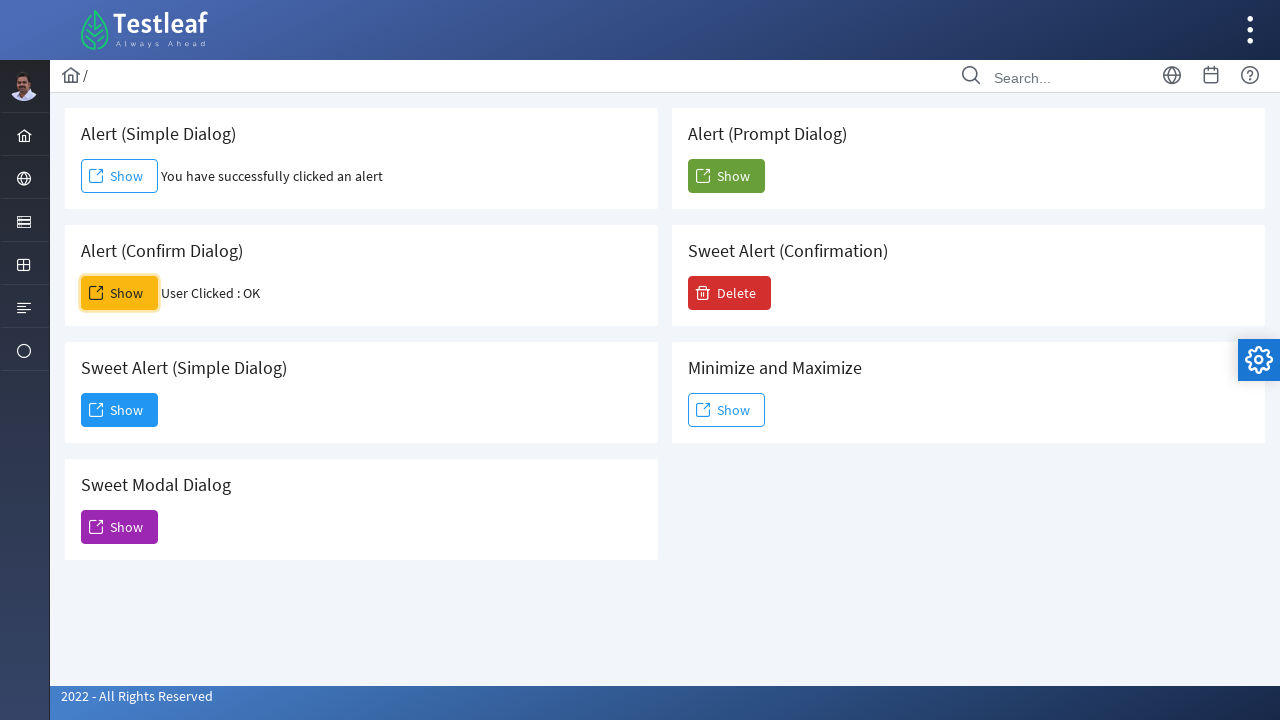

Waited 3 seconds for confirm dialog interaction to complete
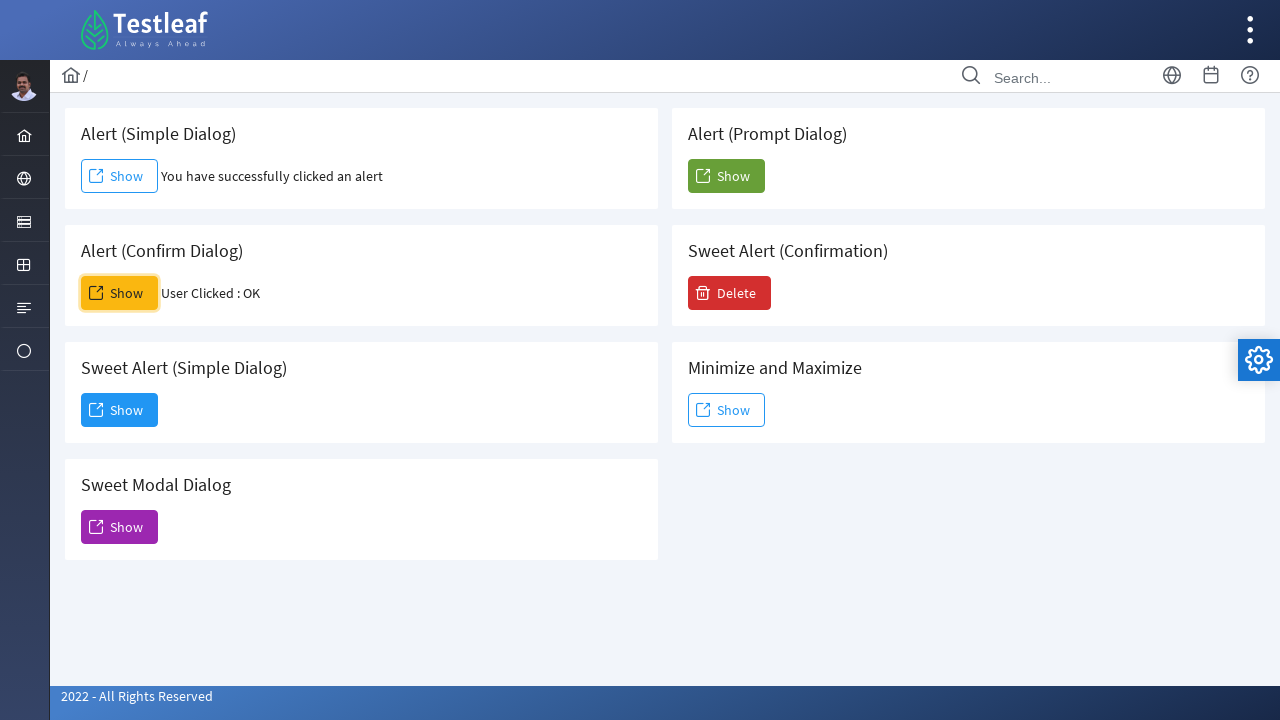

Clicked button to trigger prompt dialog at (726, 176) on #j_idt88\:j_idt104
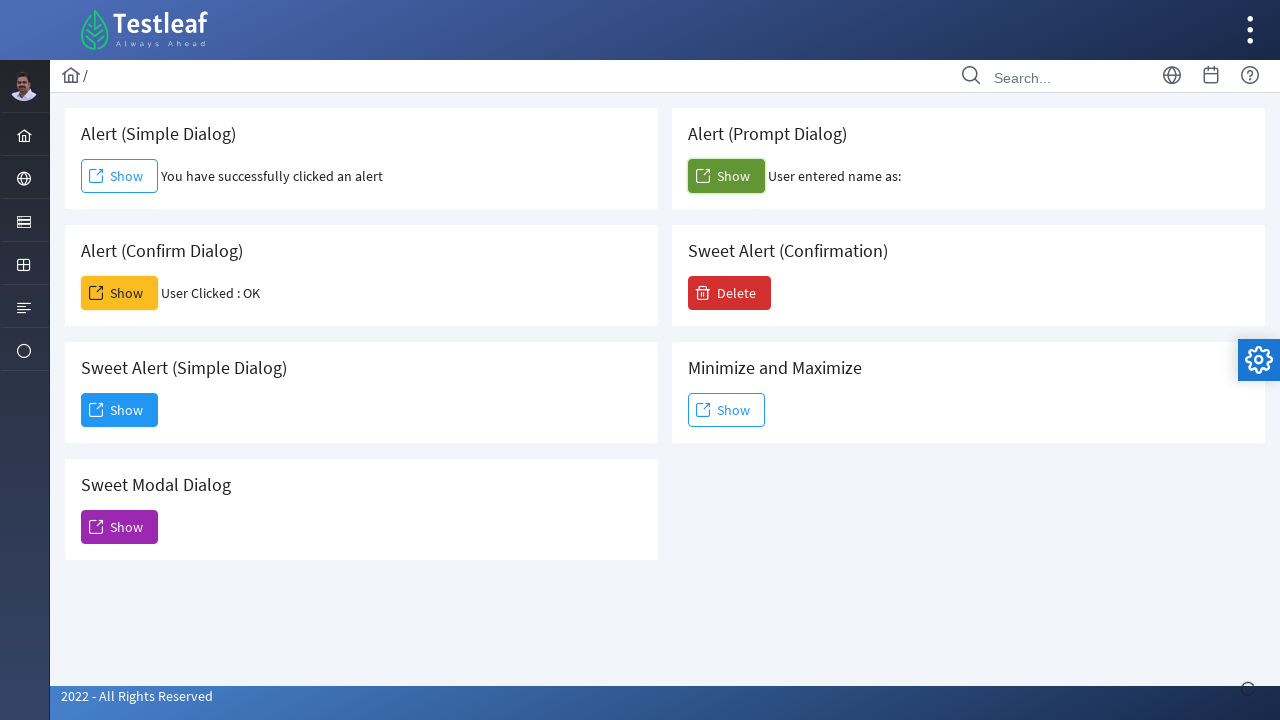

Set up dialog handler to accept prompt with text 'Kavi Rathnayake'
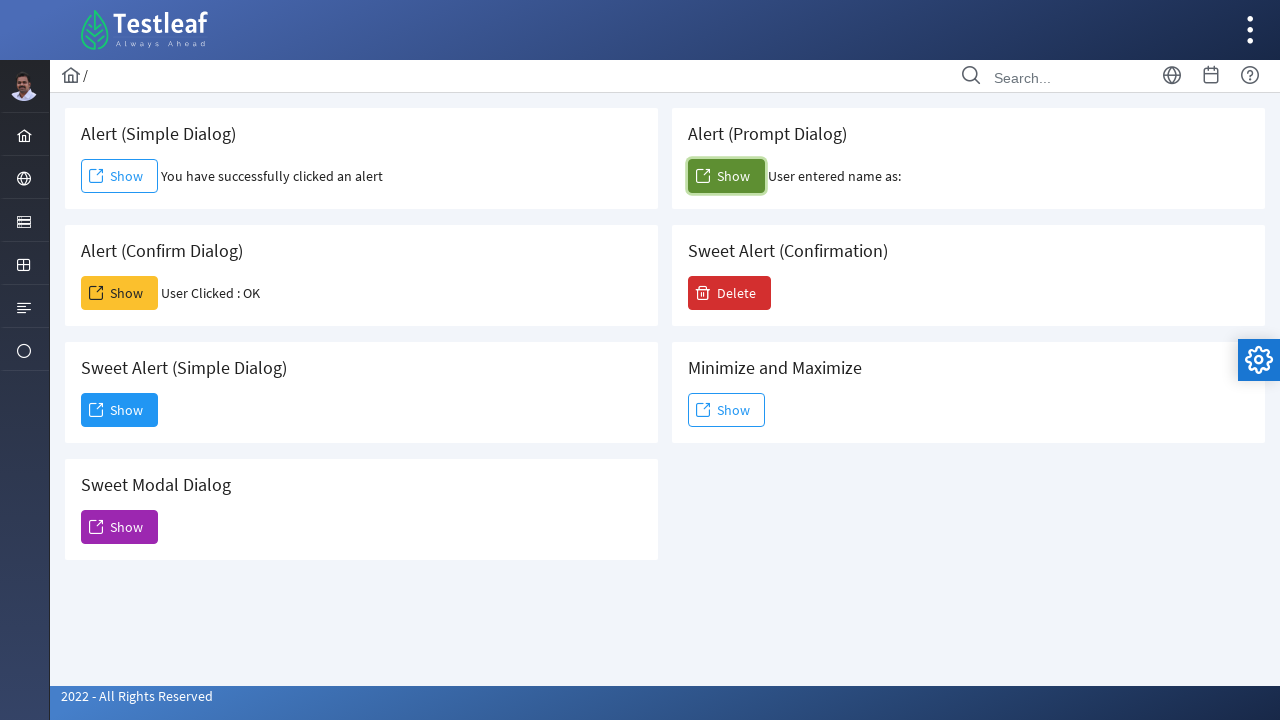

Waited 3 seconds for prompt dialog interaction to complete
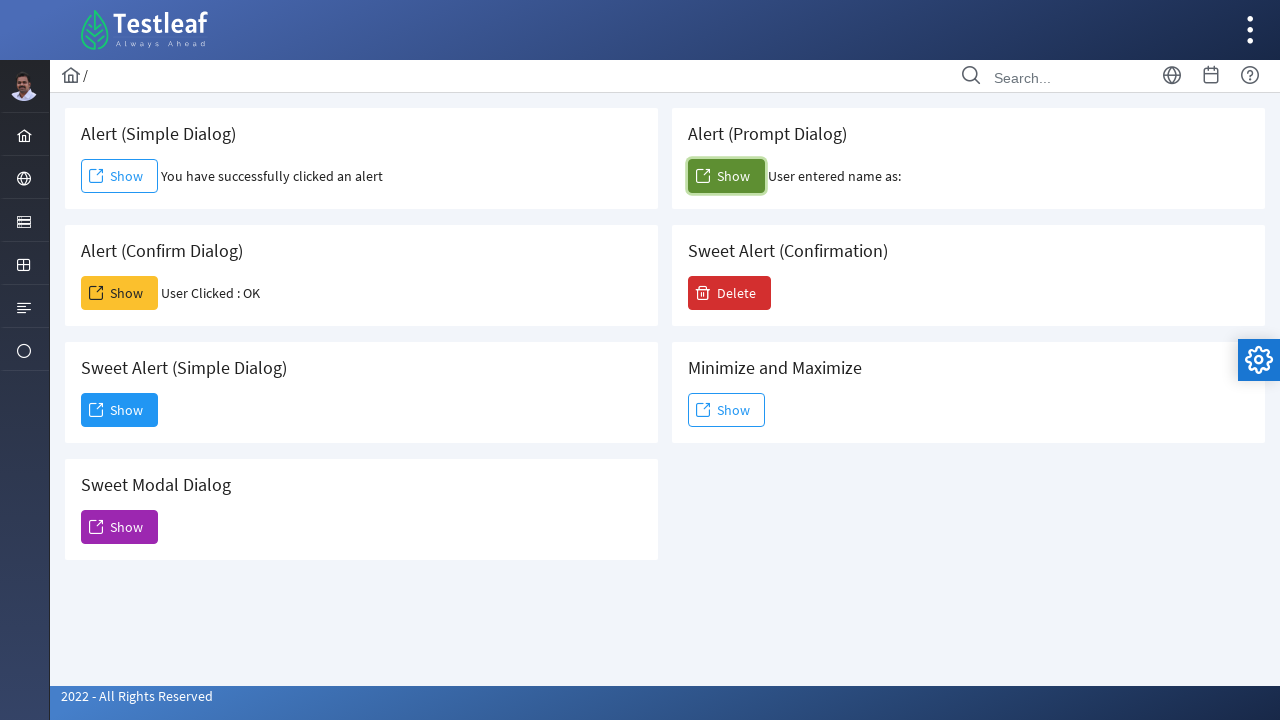

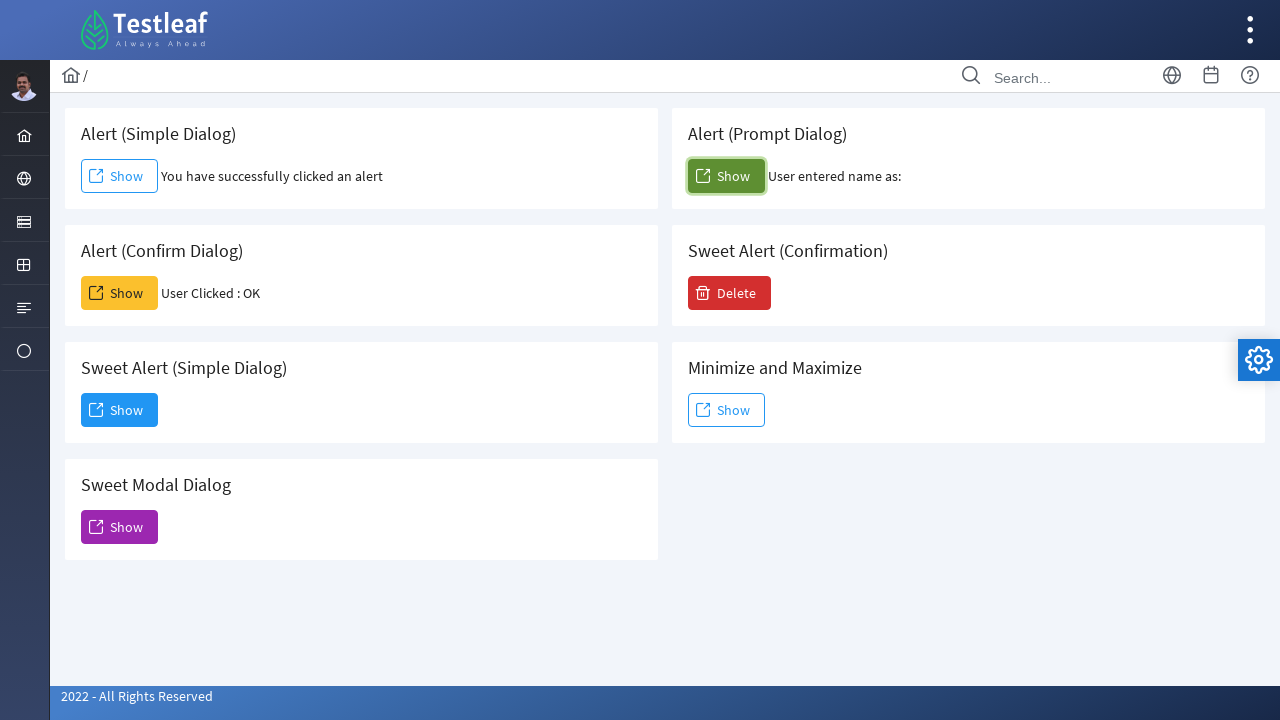